Tests Rode website dealer search by selecting Vietnam as country, searching for Ho Chi Minh dealers, and verifying the dealer count

Starting URL: https://rode.com/en/support/where-to-buy

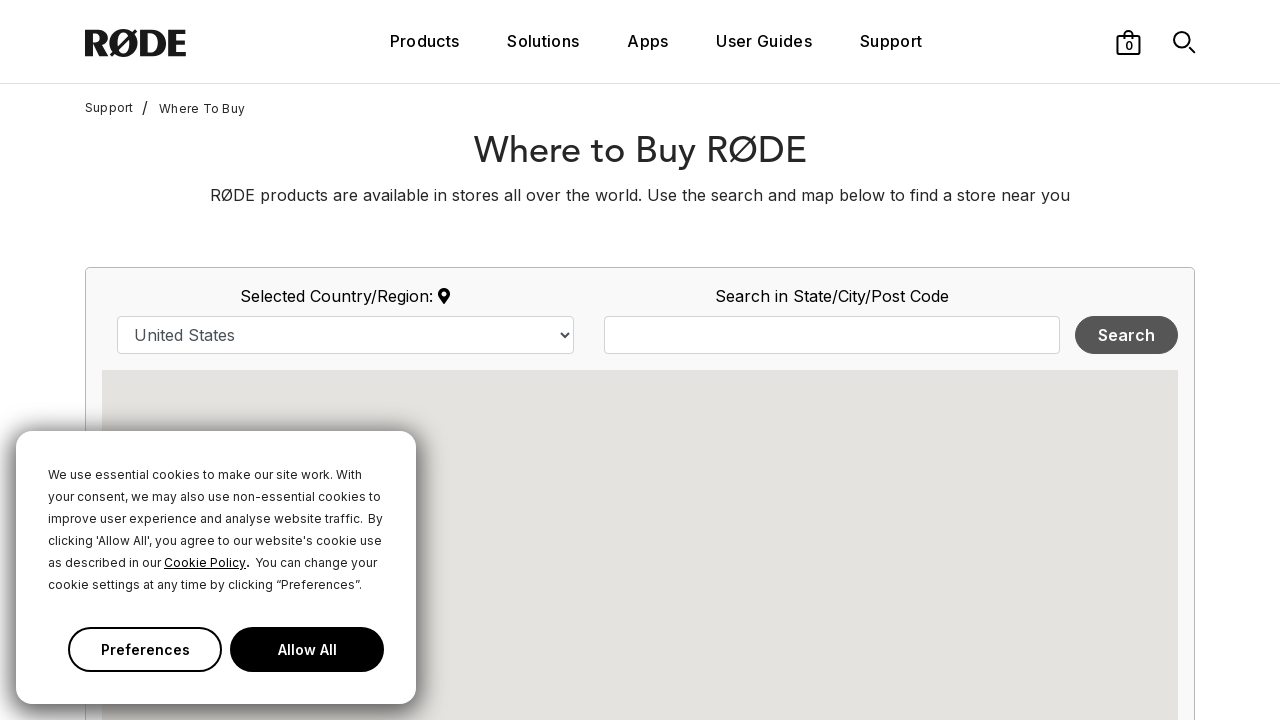

Selected Vietnam from country dropdown on select#country
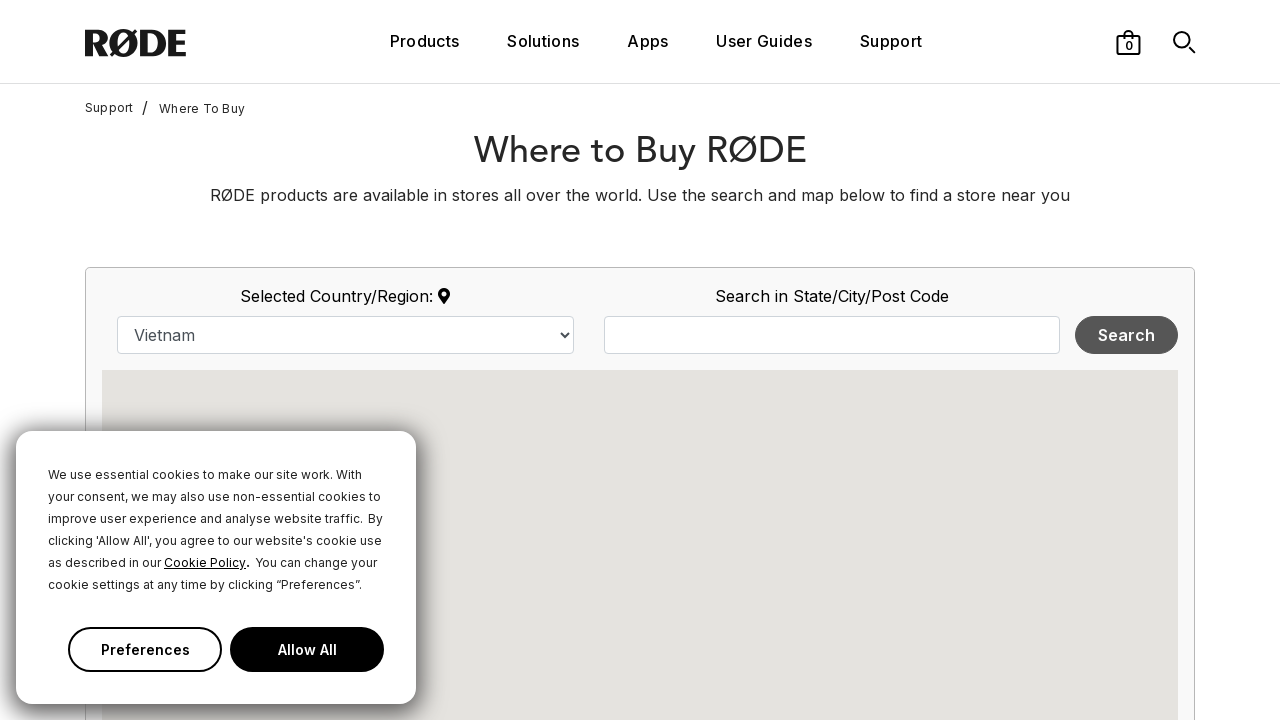

Entered 'HO CHI MINH' in search query field on input#map_search_query
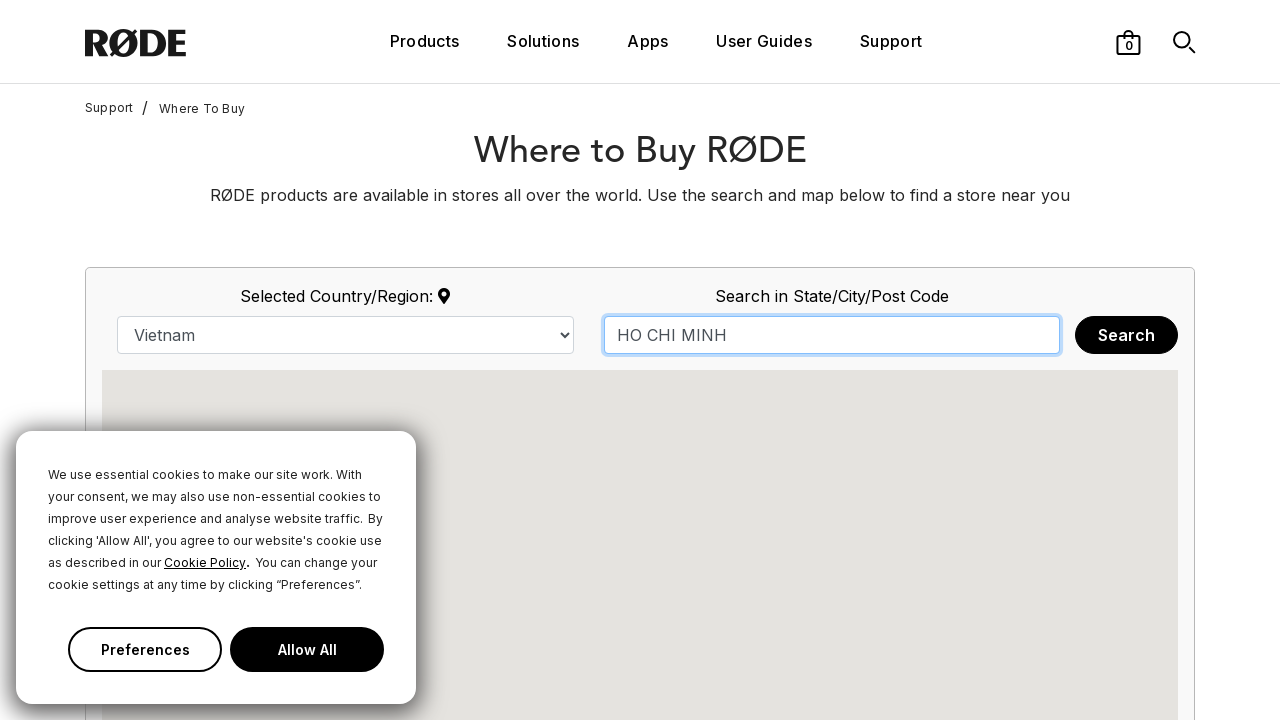

Clicked search button to find dealers at (1126, 335) on button.btn-default
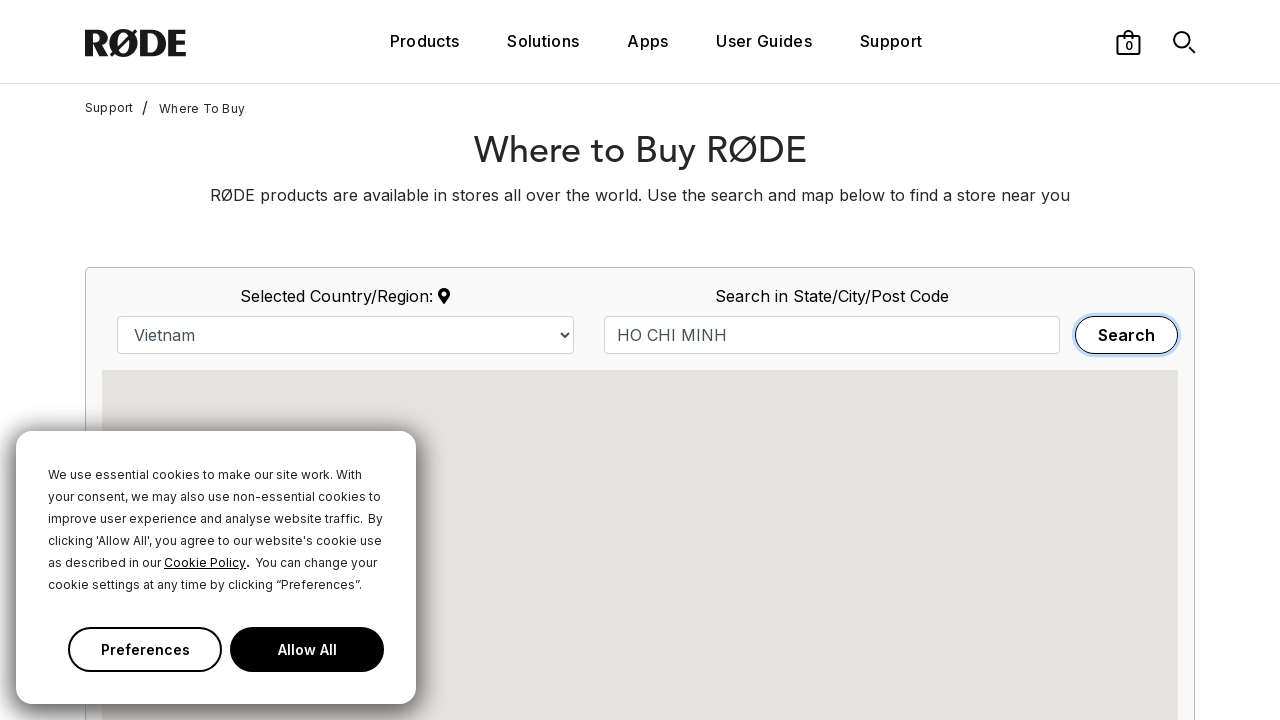

Dealers section loaded on page
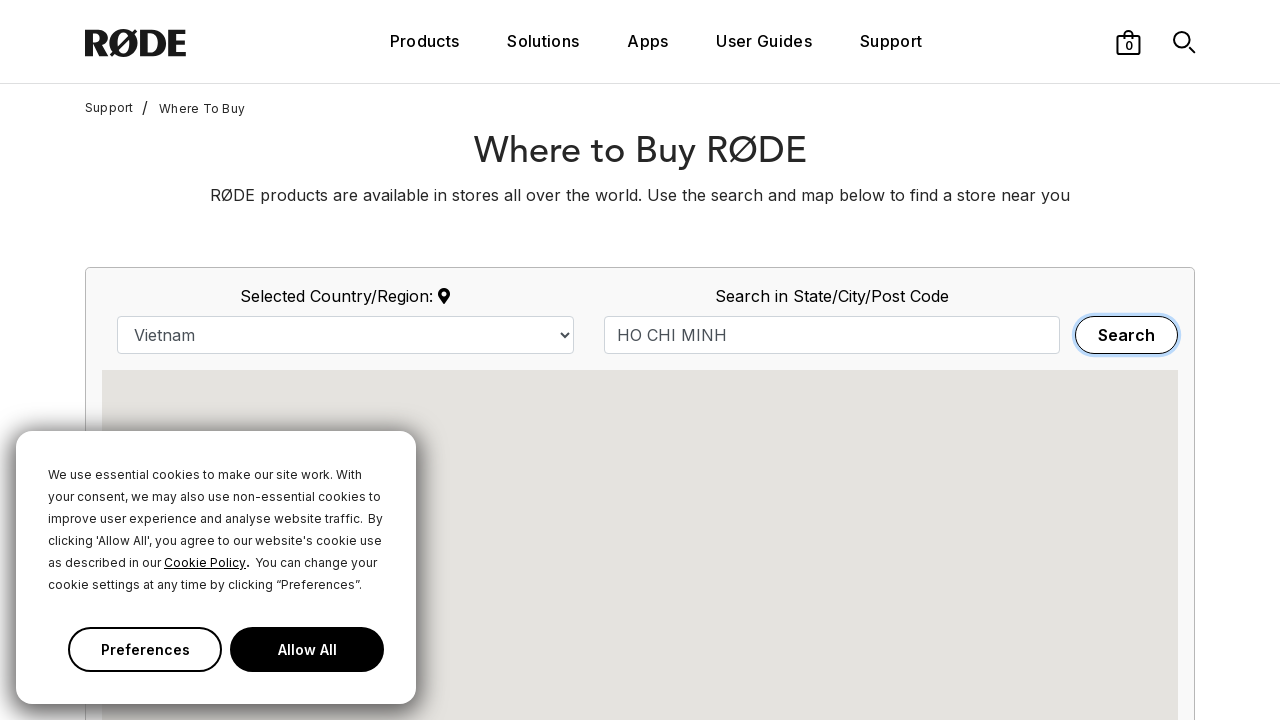

Retrieved all dealer elements from page
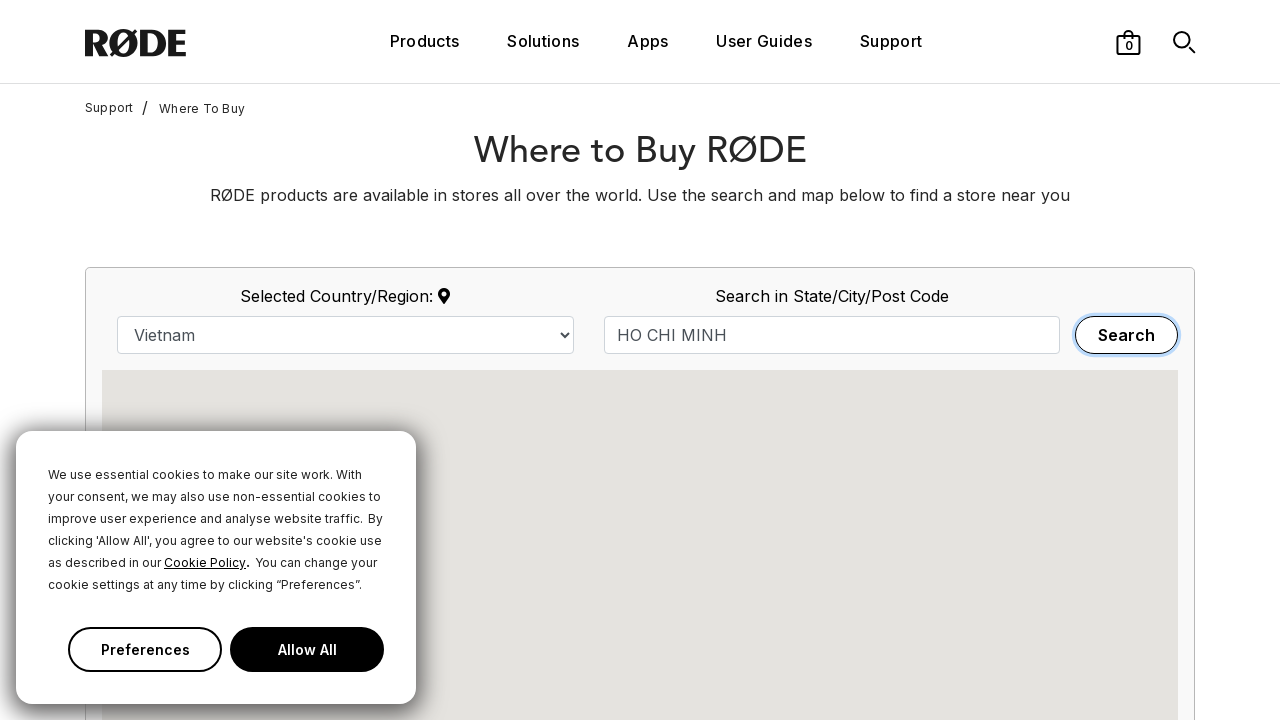

Verified that exactly 16 dealers are displayed for Ho Chi Minh, Vietnam
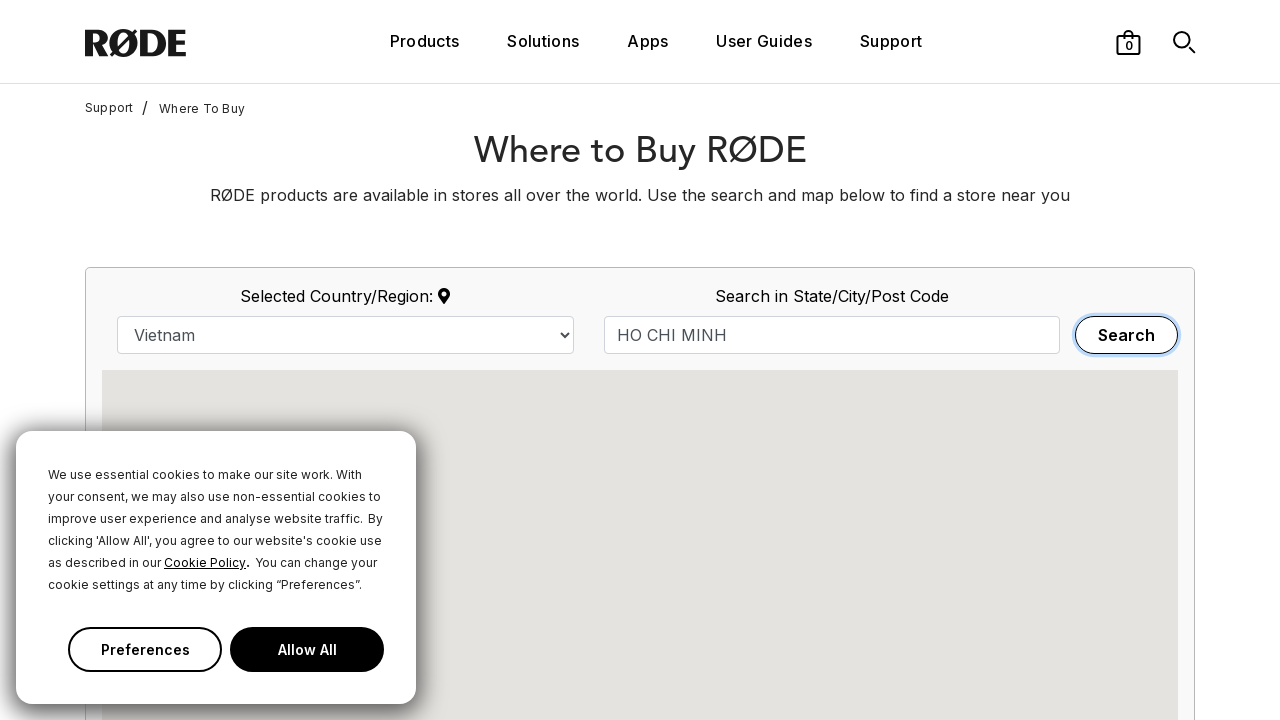

Printed all 16 dealer names to console
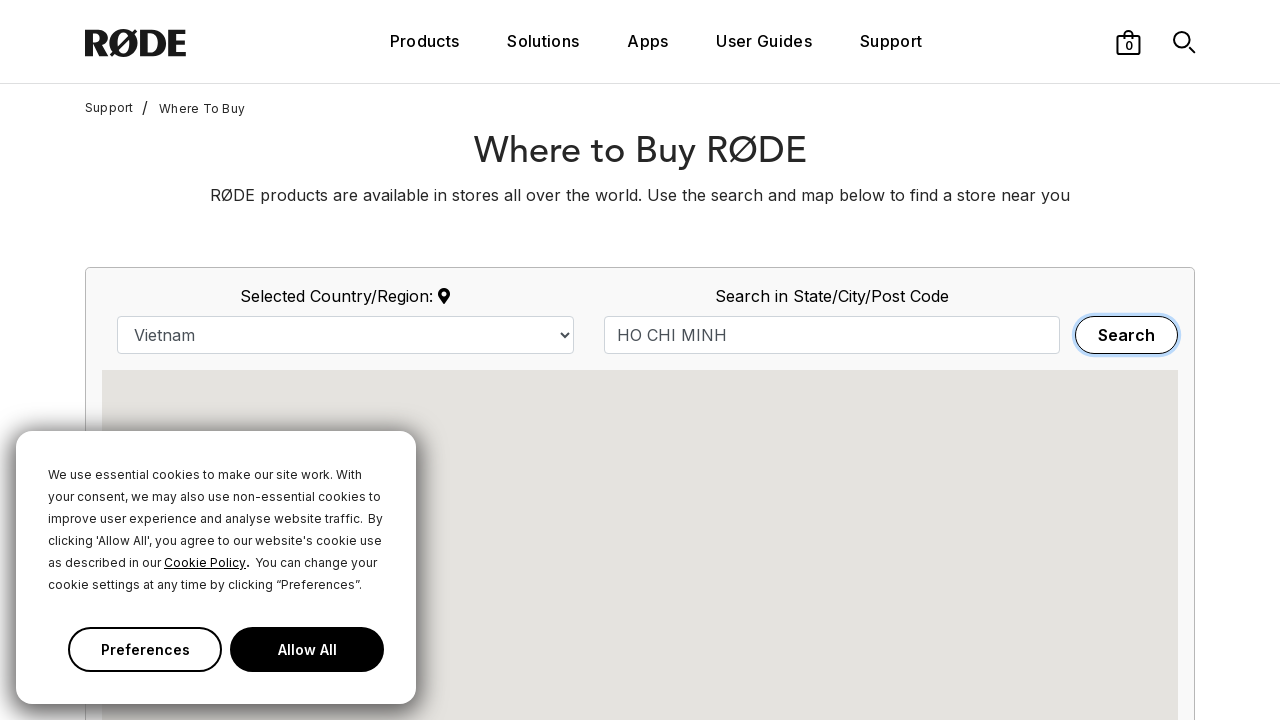

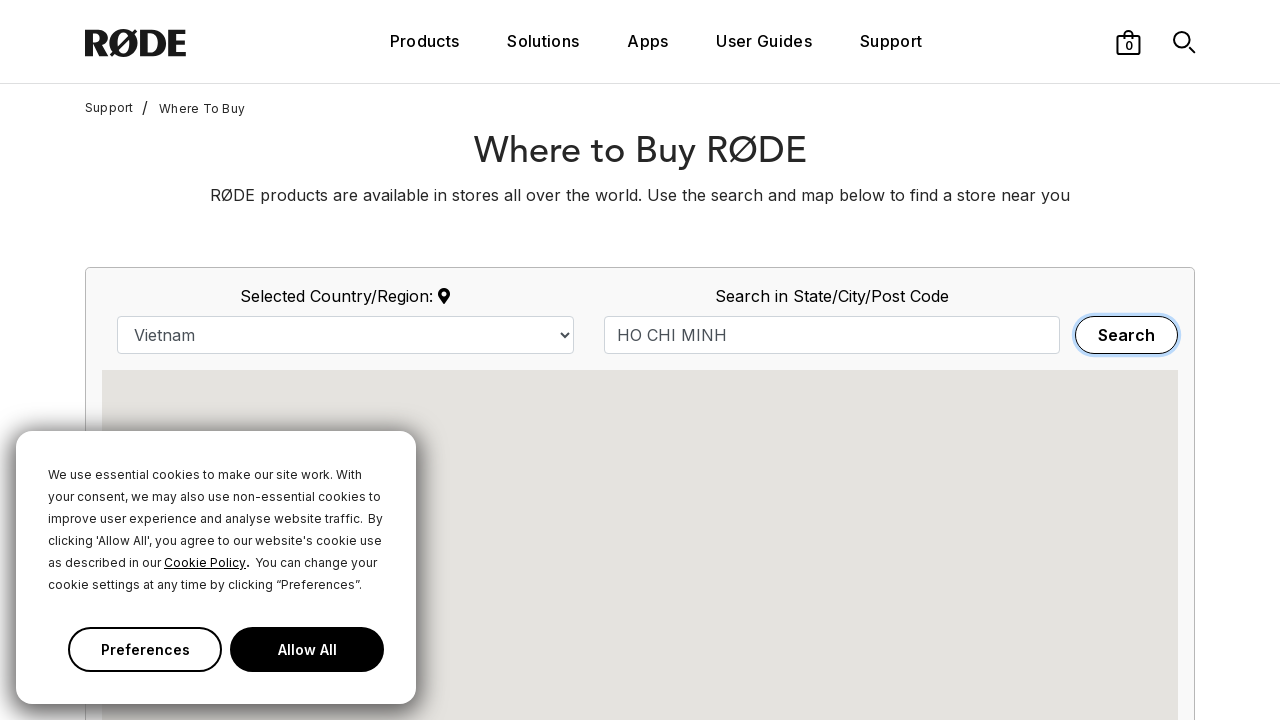